Tests JavaScript alert handling by clicking a button to trigger an alert, accepting it, and verifying the result message

Starting URL: https://the-internet.herokuapp.com/javascript_alerts

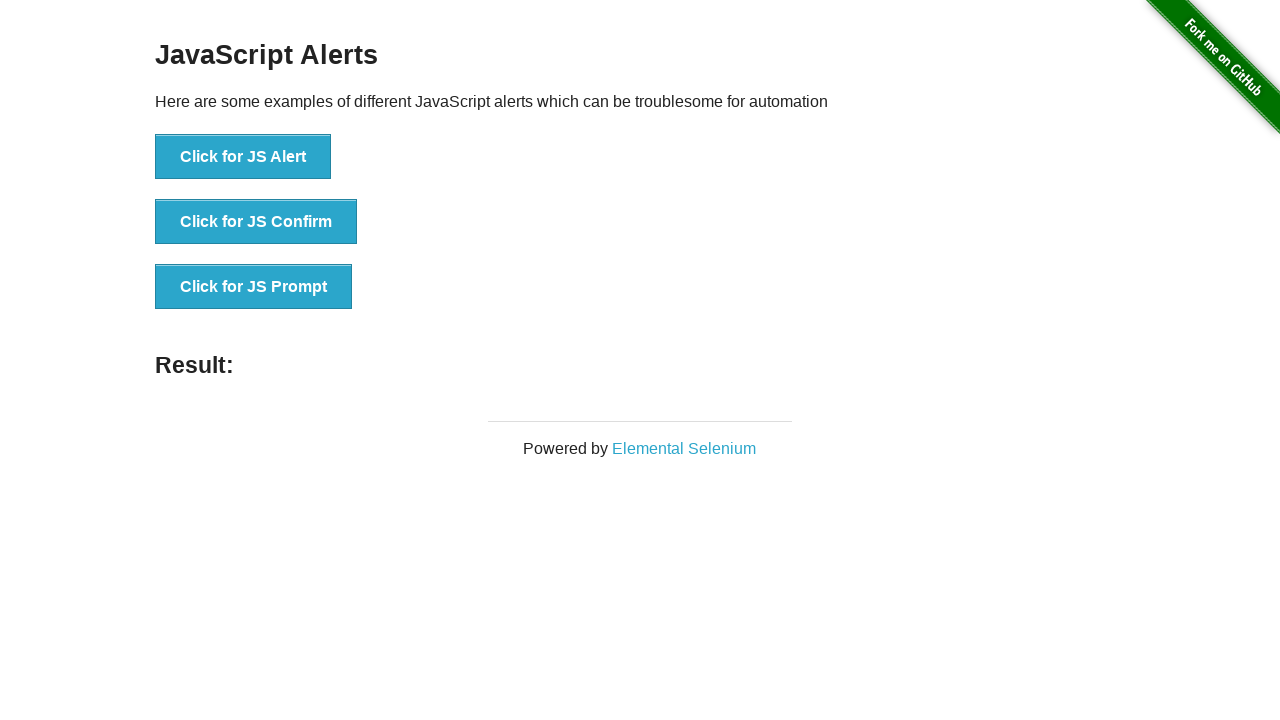

Clicked button to trigger JavaScript alert at (243, 157) on xpath=//button[@onclick='jsAlert()']
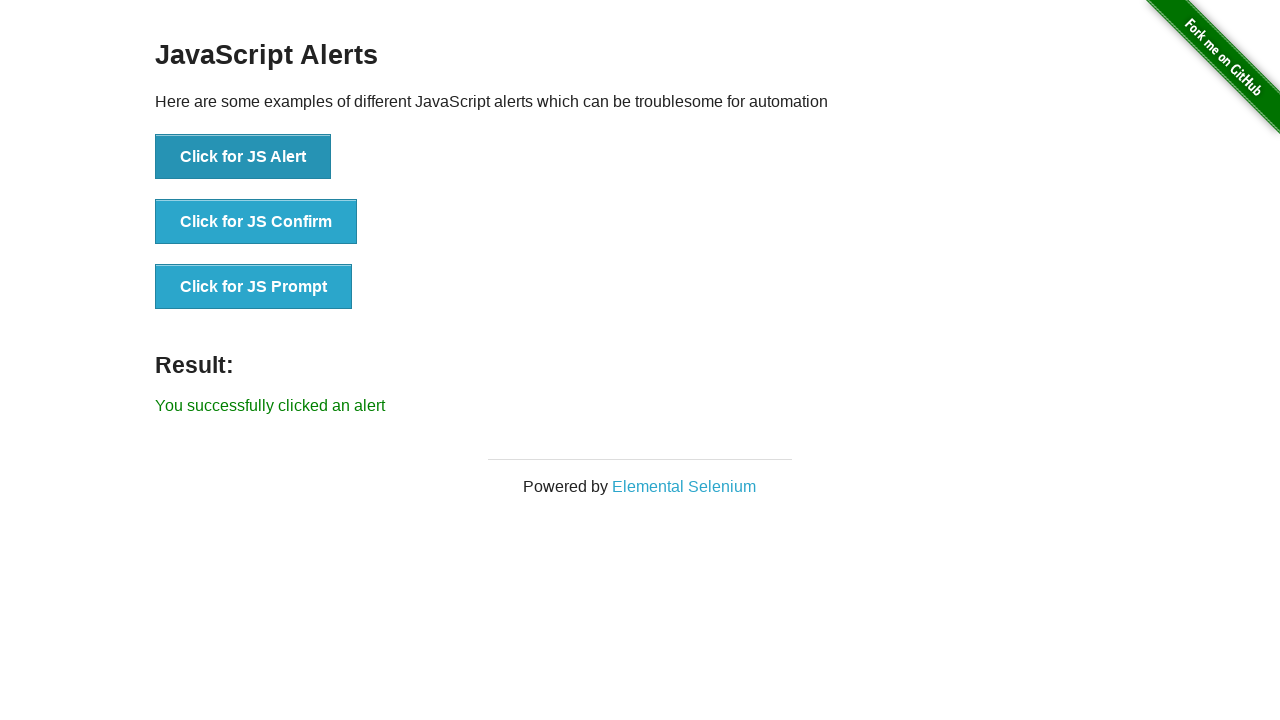

Set up dialog handler to accept alerts
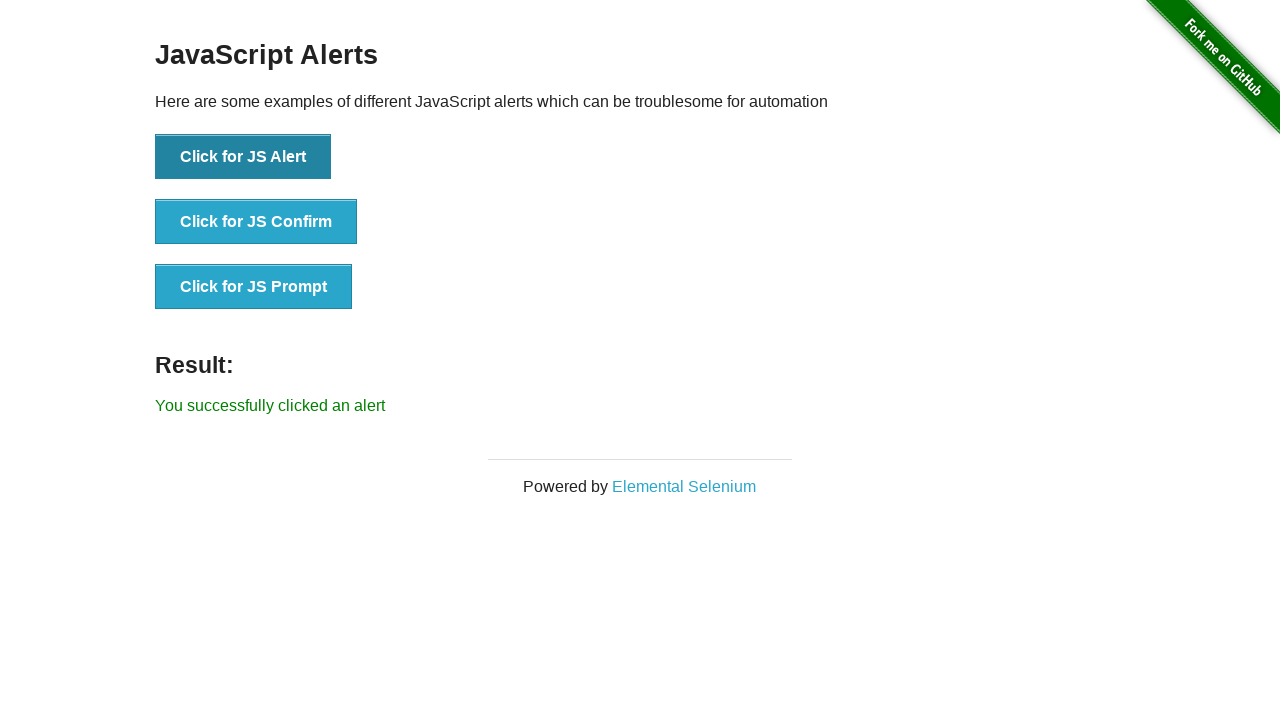

Clicked button again to trigger alert and verify handler accepts it at (243, 157) on xpath=//button[@onclick='jsAlert()']
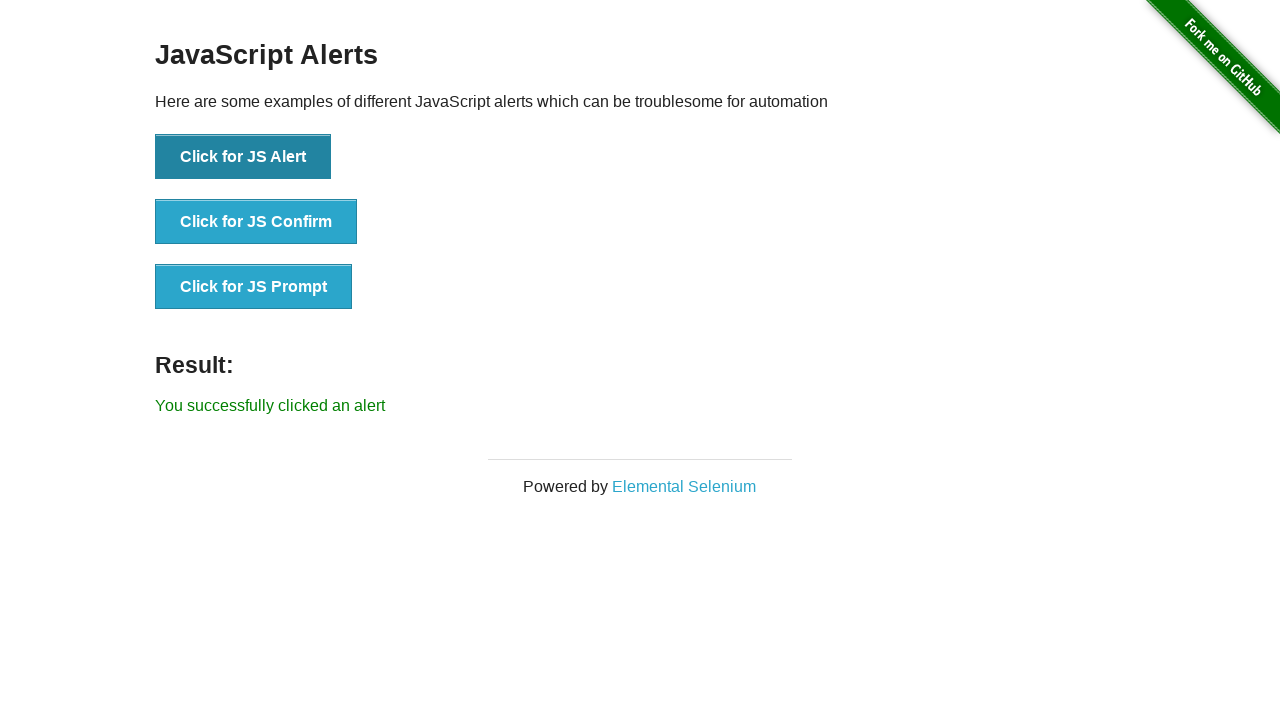

Waited for result message to appear after alert acceptance
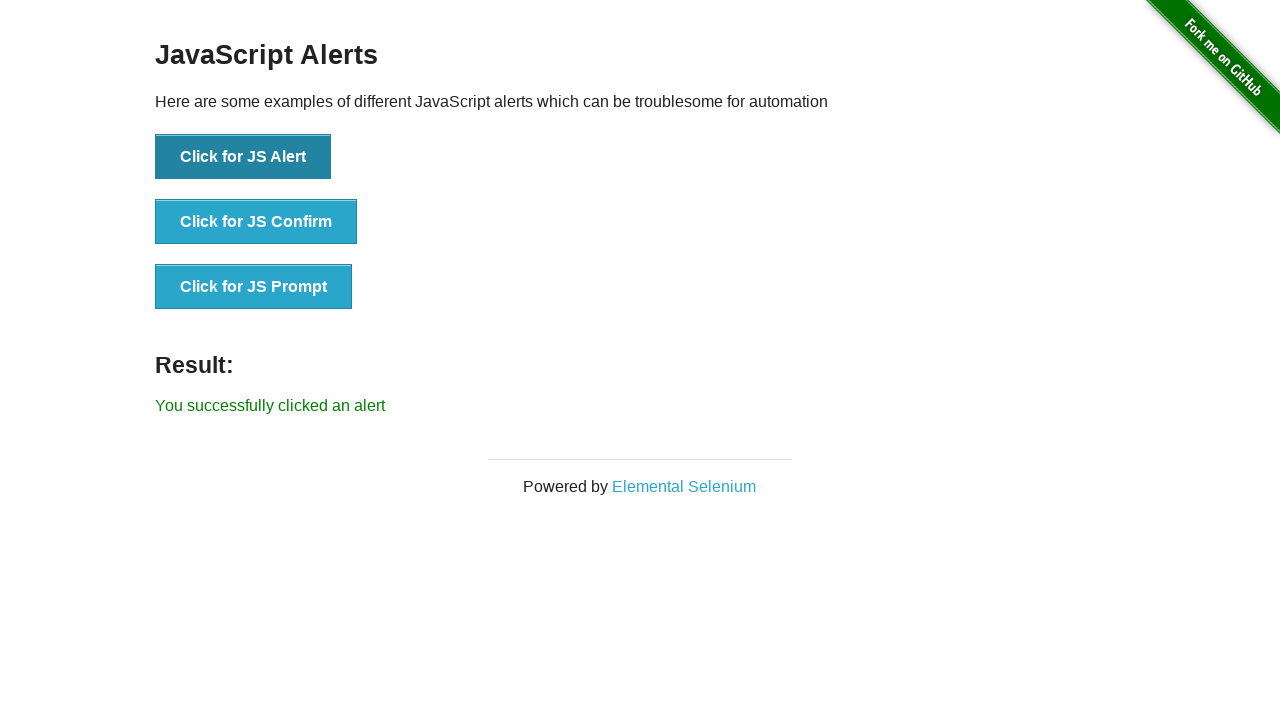

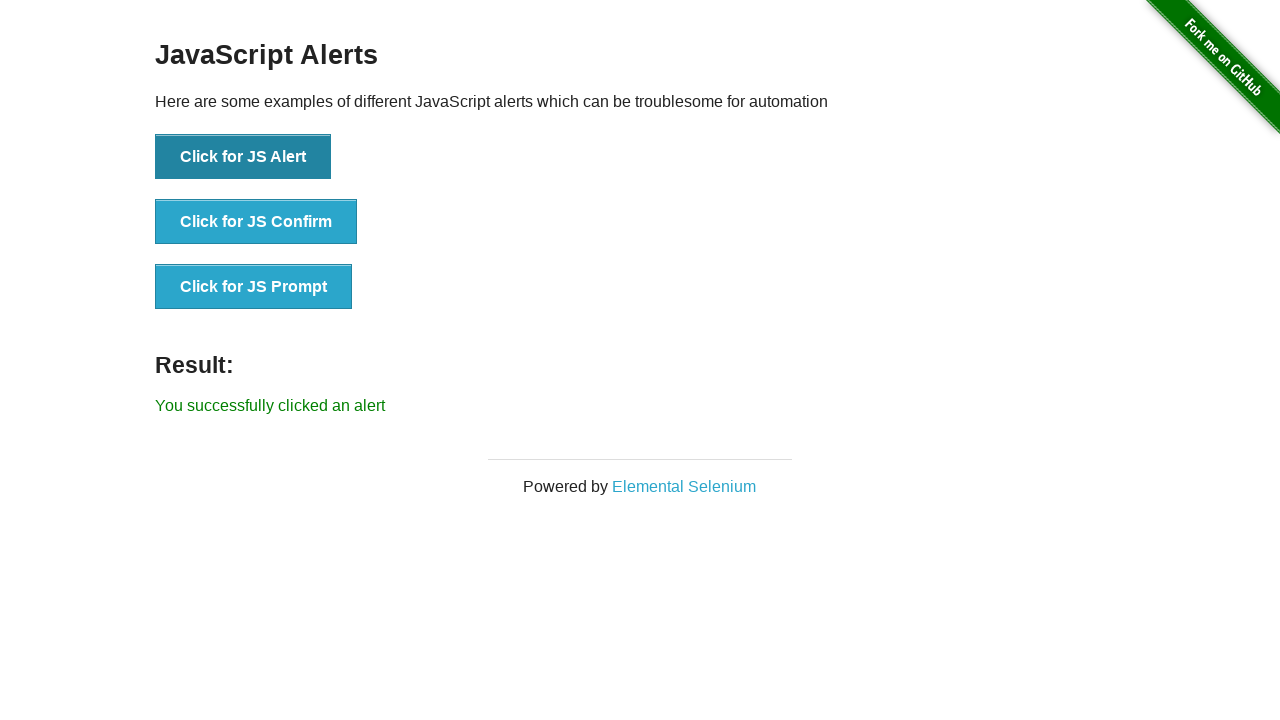